Tests the cart functionality on Burger King India website by clicking the cart icon and handling the resulting JavaScript alert by accepting it.

Starting URL: https://www.burgerking.in/

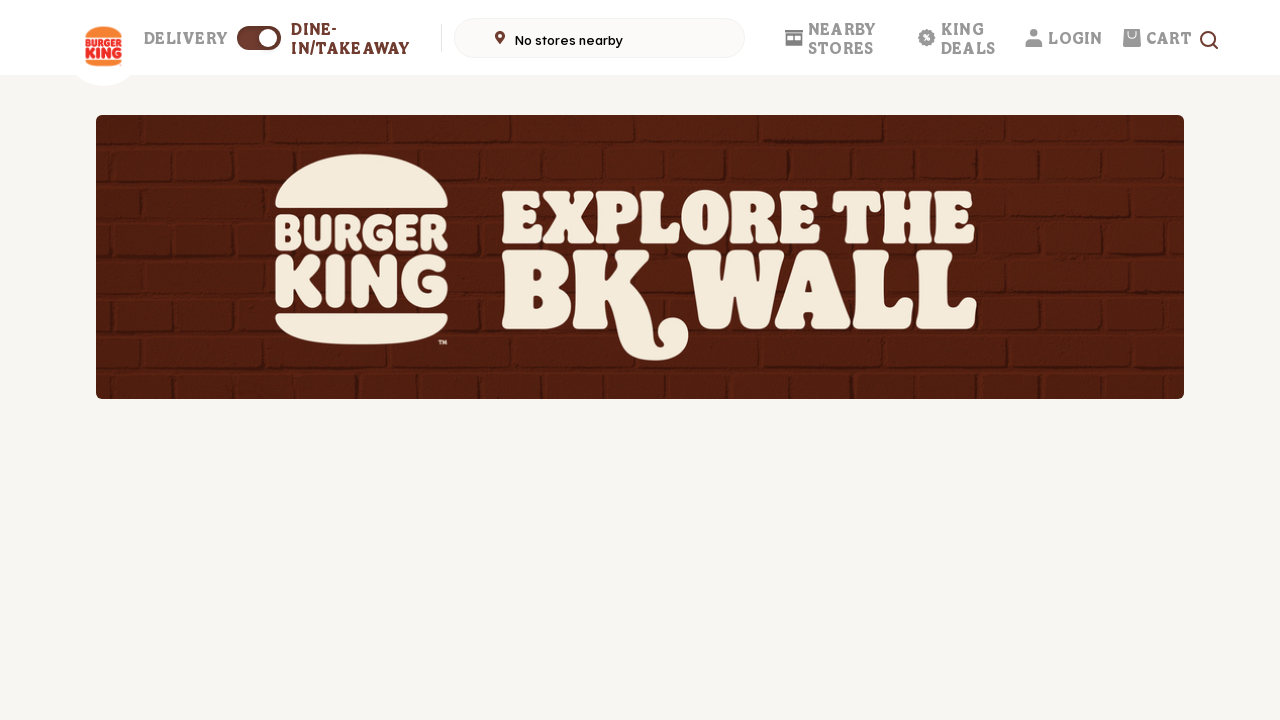

Clicked Cart icon on Burger King India website at (1166, 38) on xpath=//span[text()='Cart']
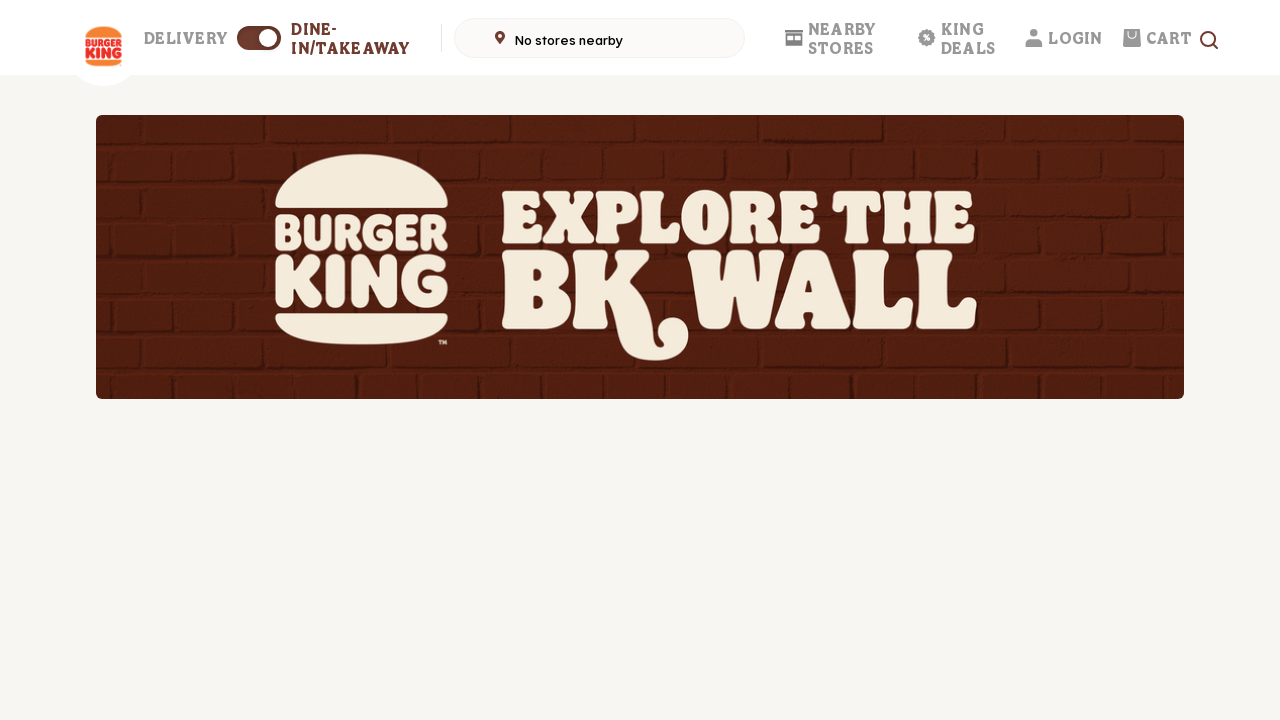

Set up dialog handler to accept alerts
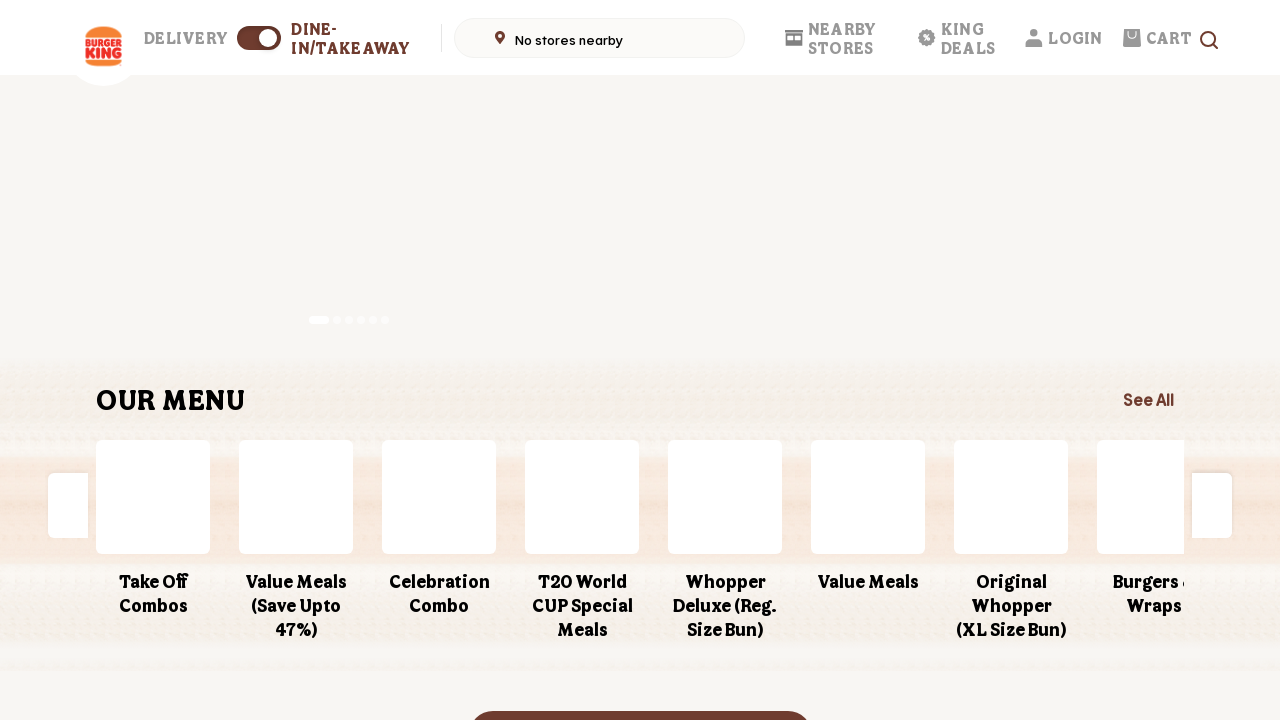

Configured custom dialog handler to log and accept alerts
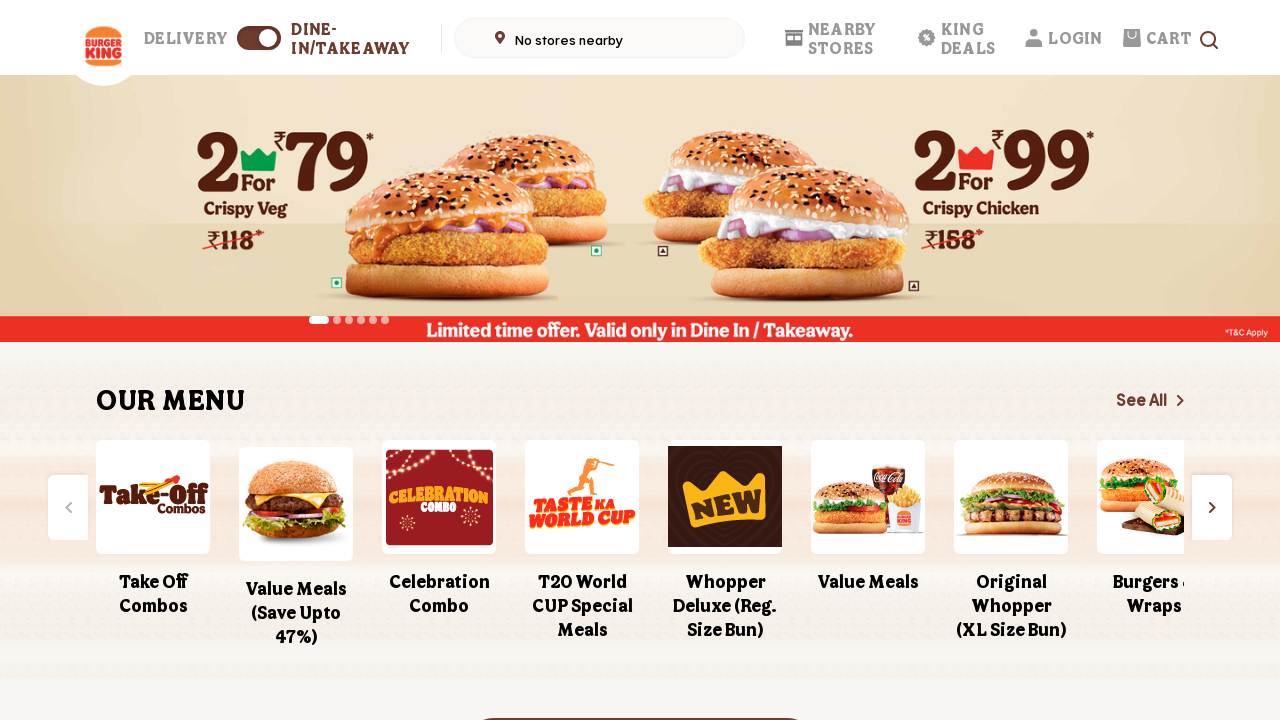

Clicked Cart icon to trigger JavaScript alert at (1166, 38) on xpath=//span[text()='Cart']
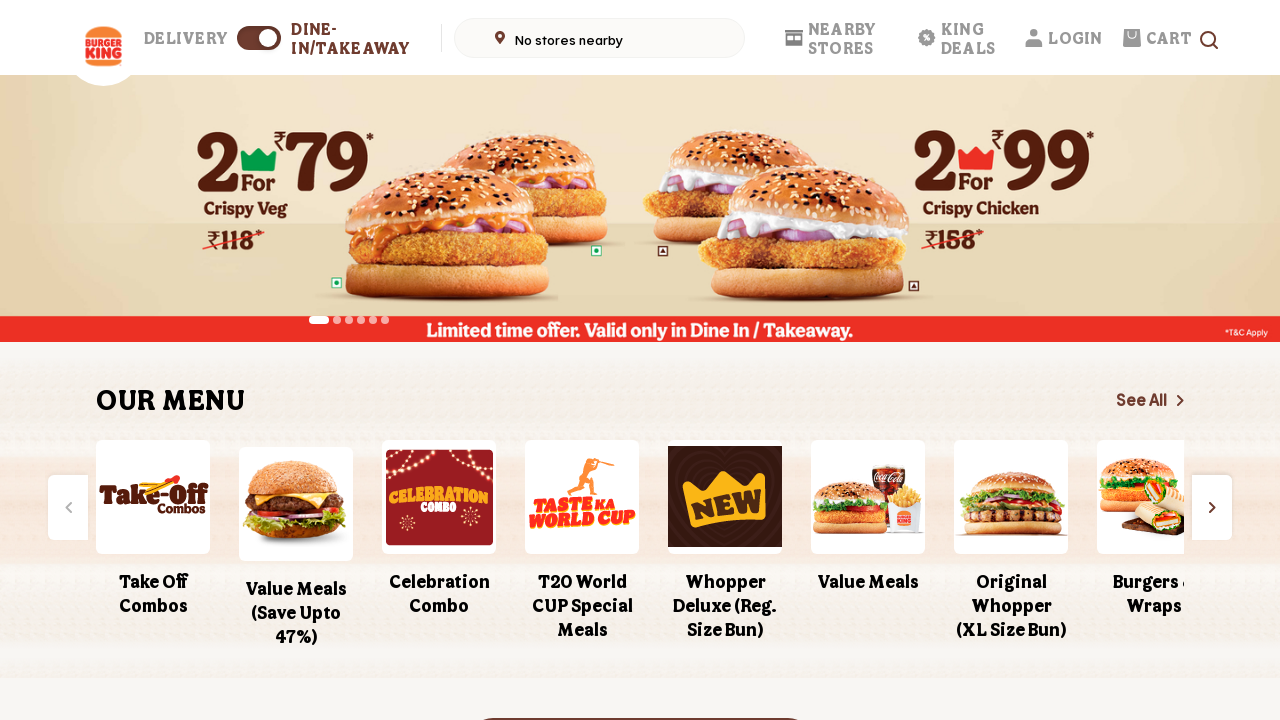

Waited 2 seconds for alert to be processed
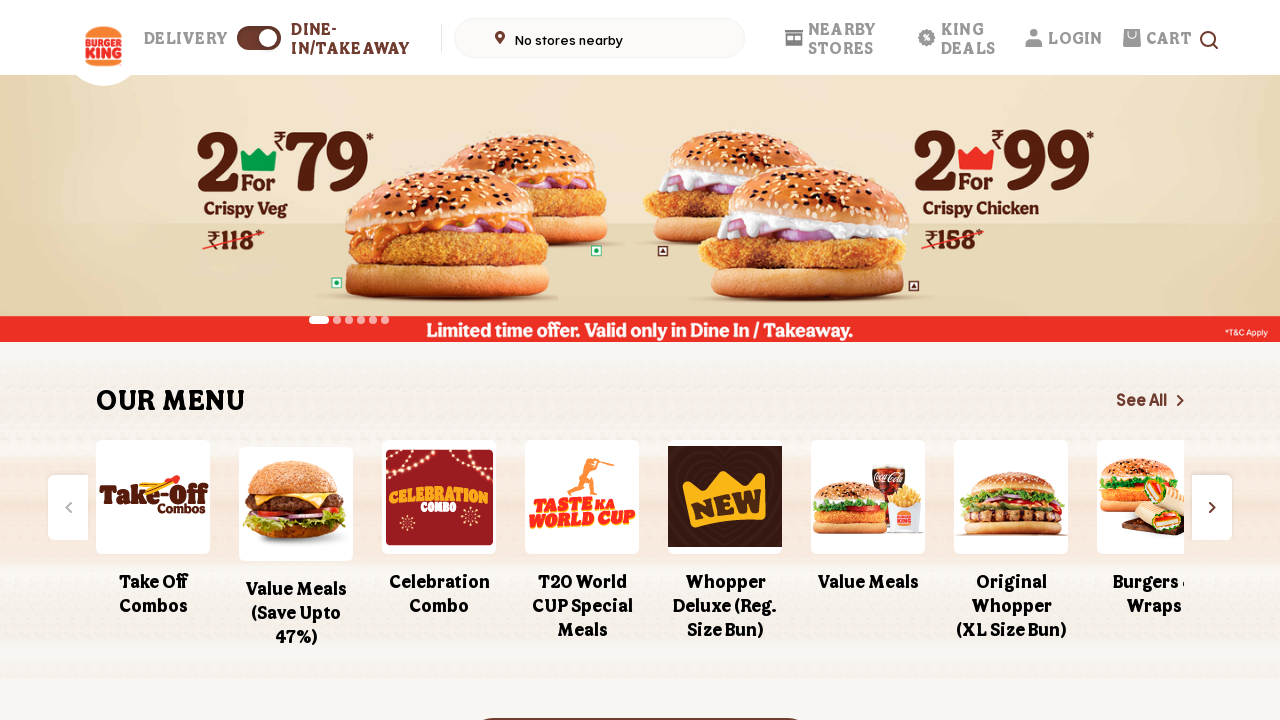

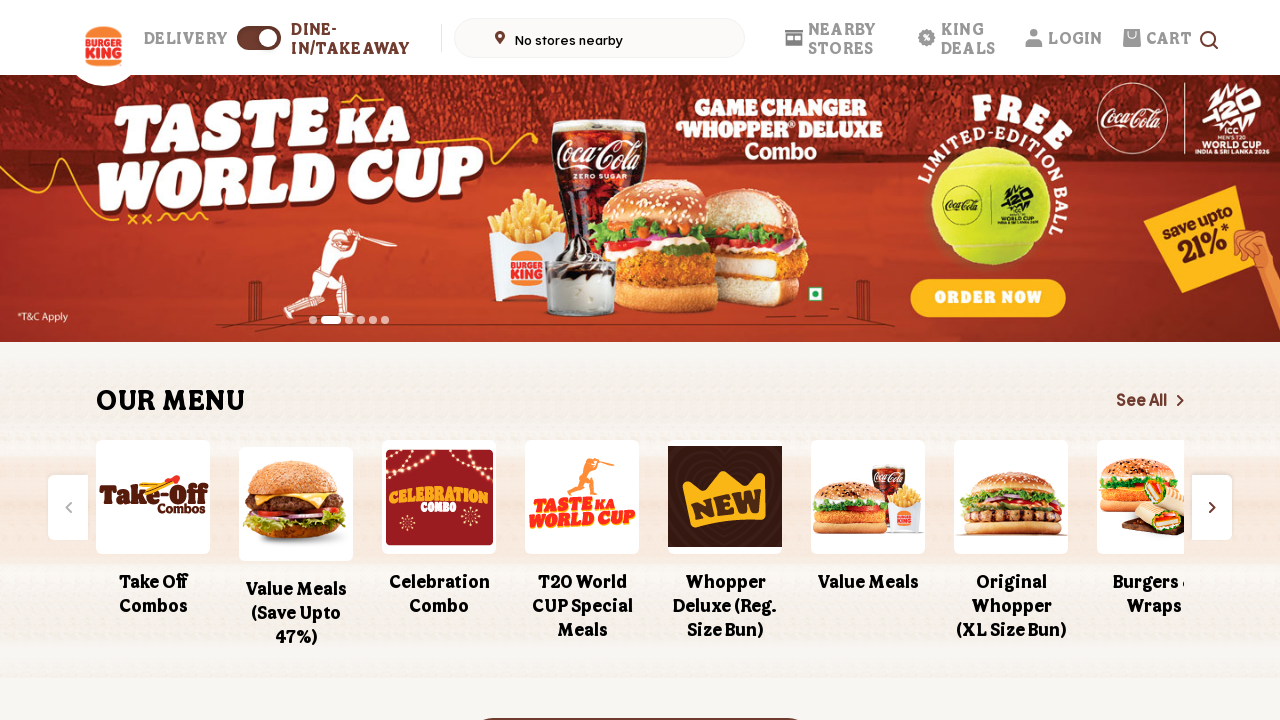